Tests switching between multiple browser windows by clicking a link that opens a new window, then switching between the original and new window using window handles order (first/last).

Starting URL: https://the-internet.herokuapp.com/windows

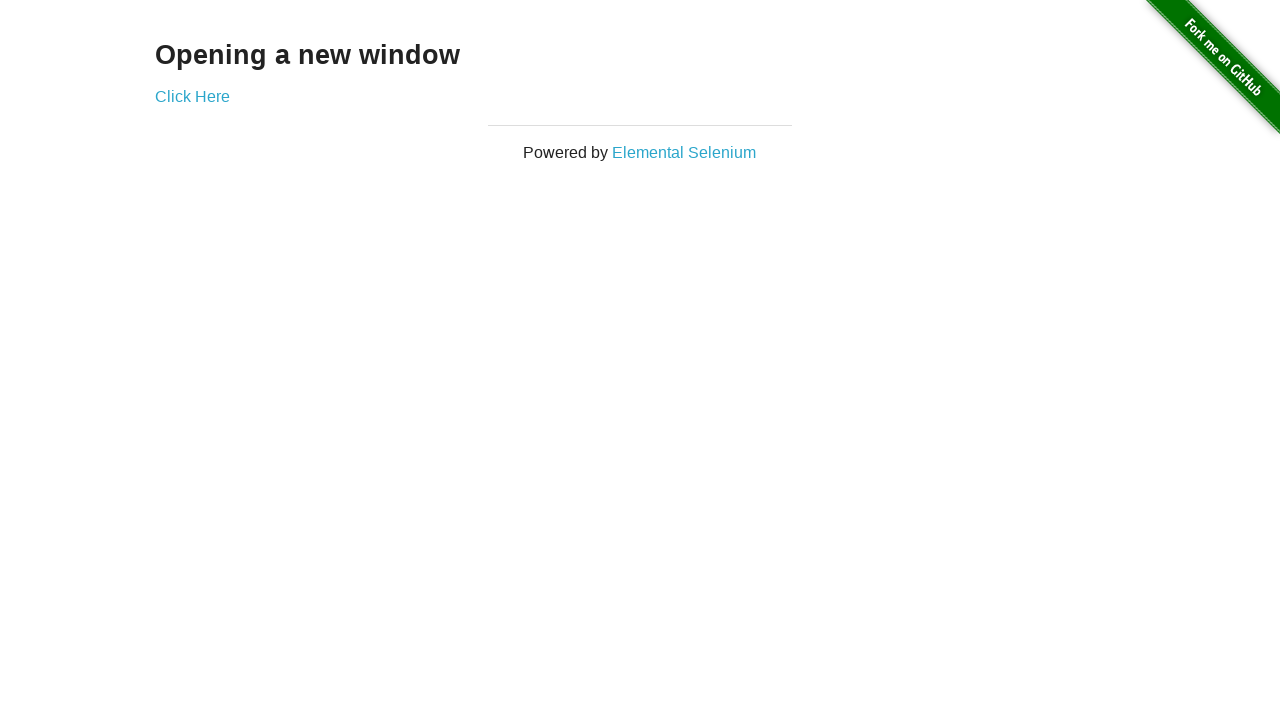

Clicked link to open a new window at (192, 96) on .example a
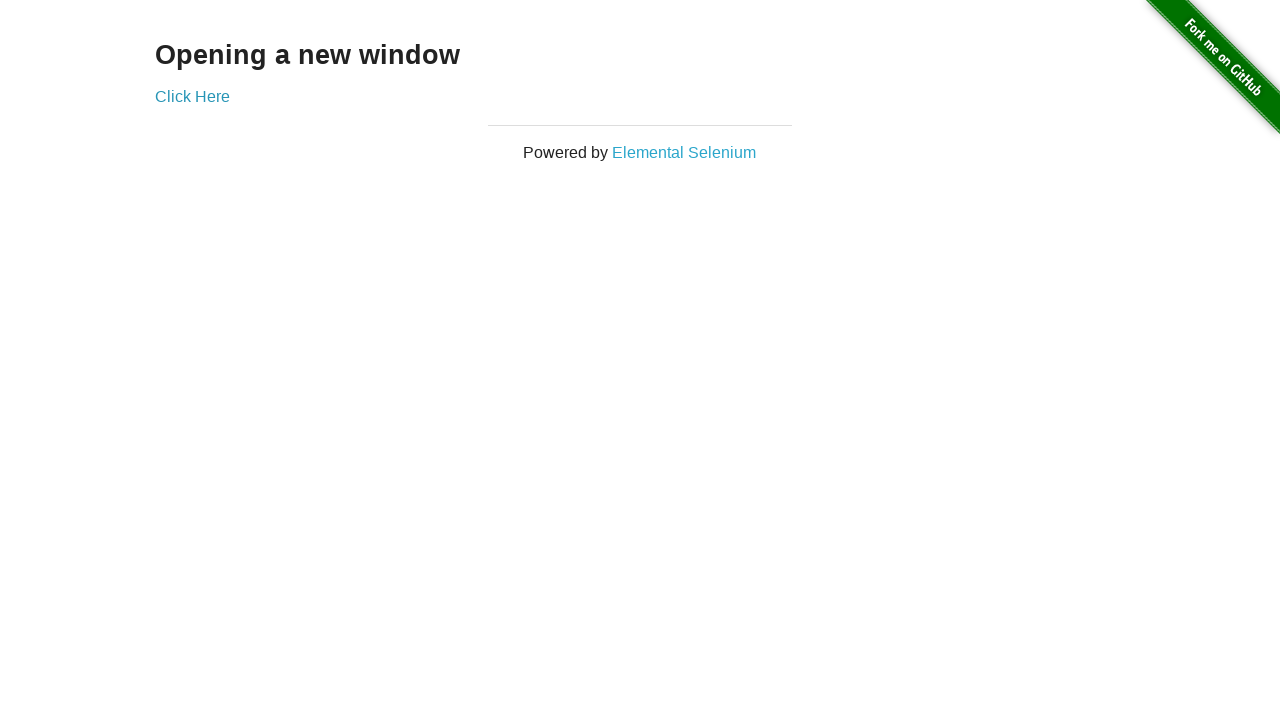

Waited for new window to open
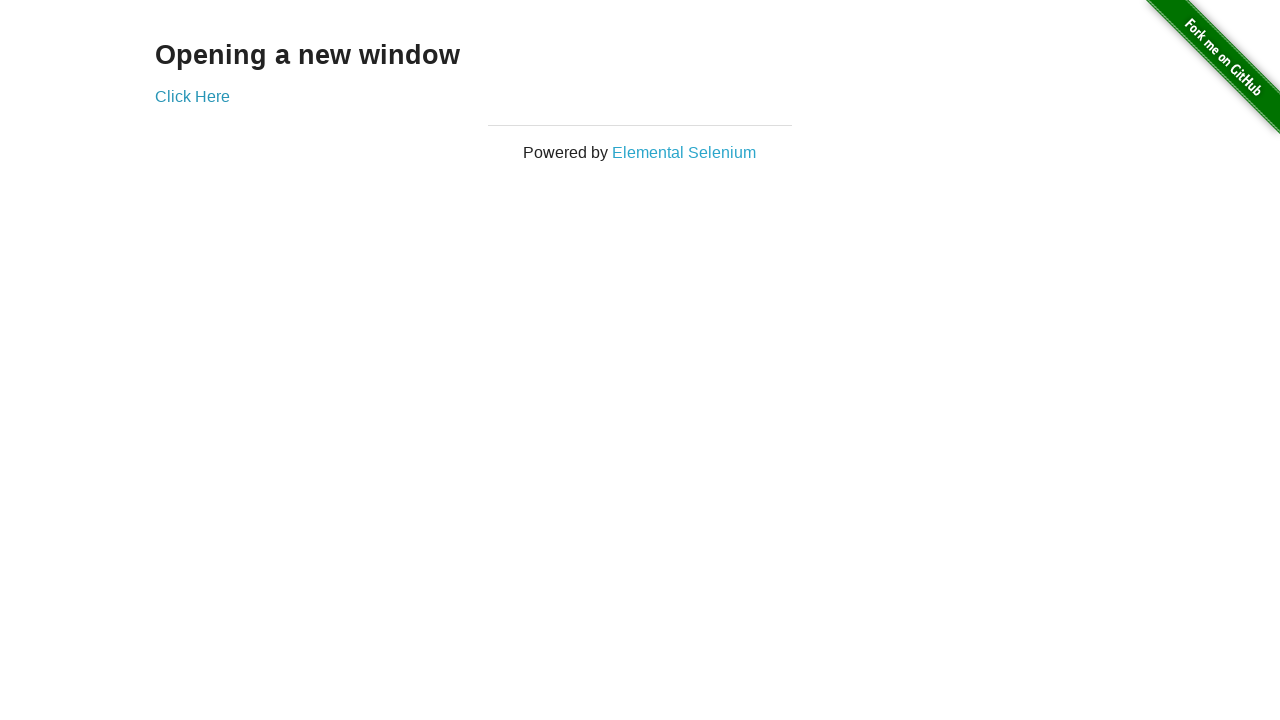

Retrieved all open pages from context
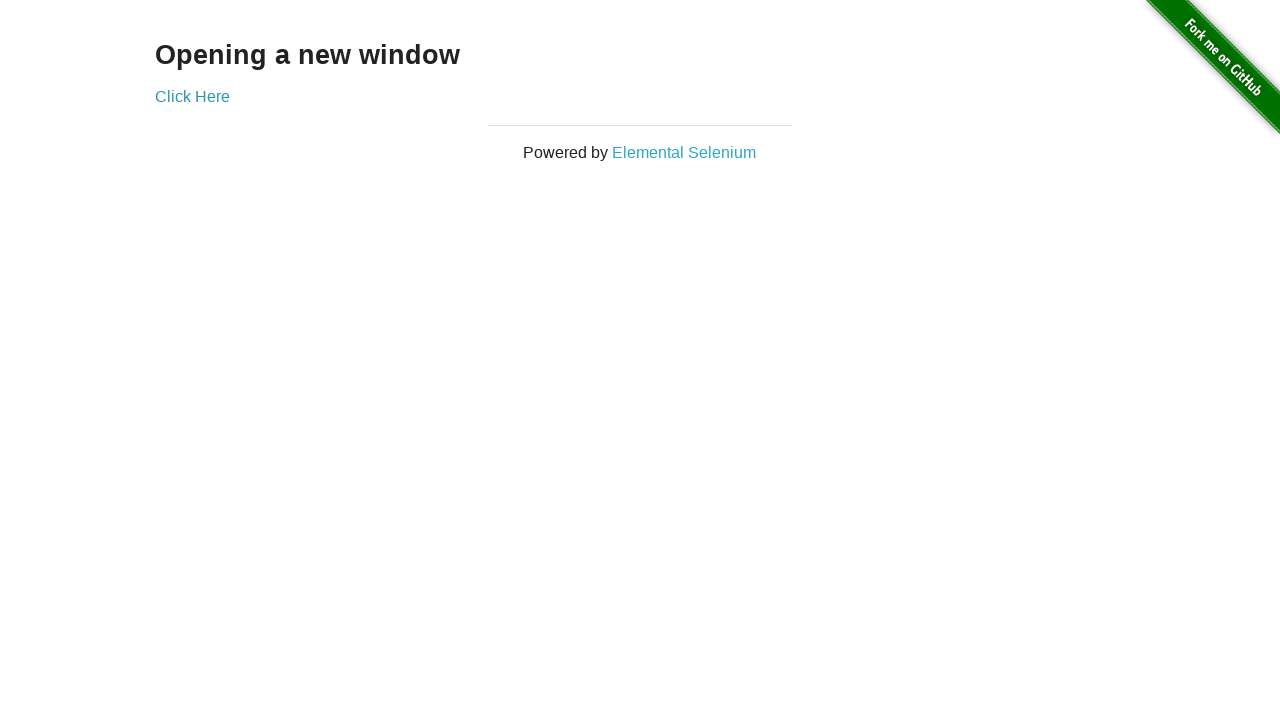

Switched to first window (original)
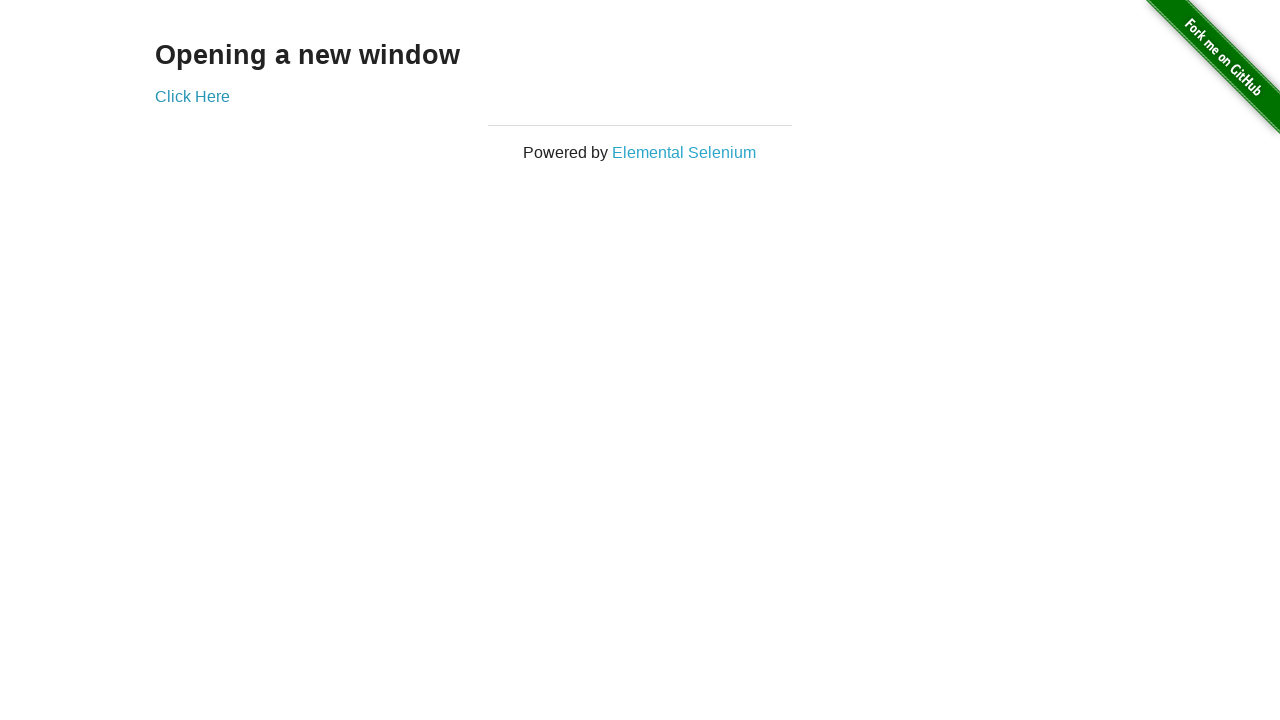

Verified first window title is 'The Internet'
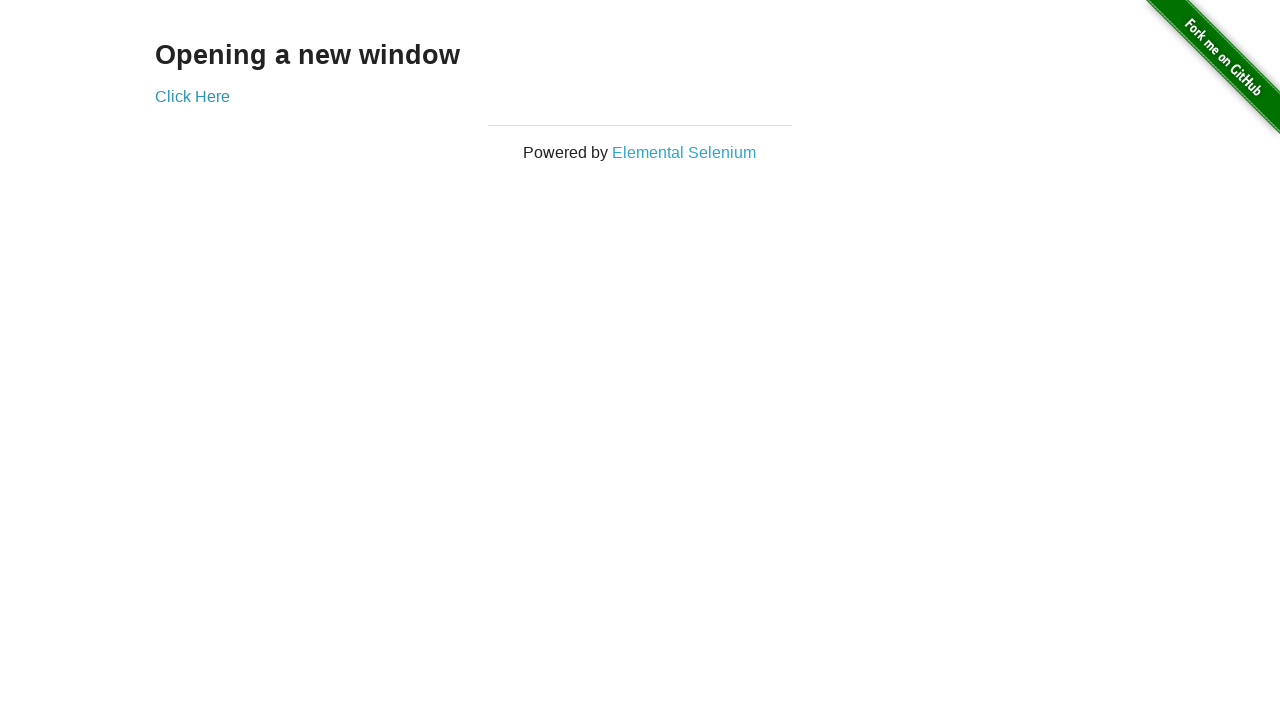

Switched to new window (last)
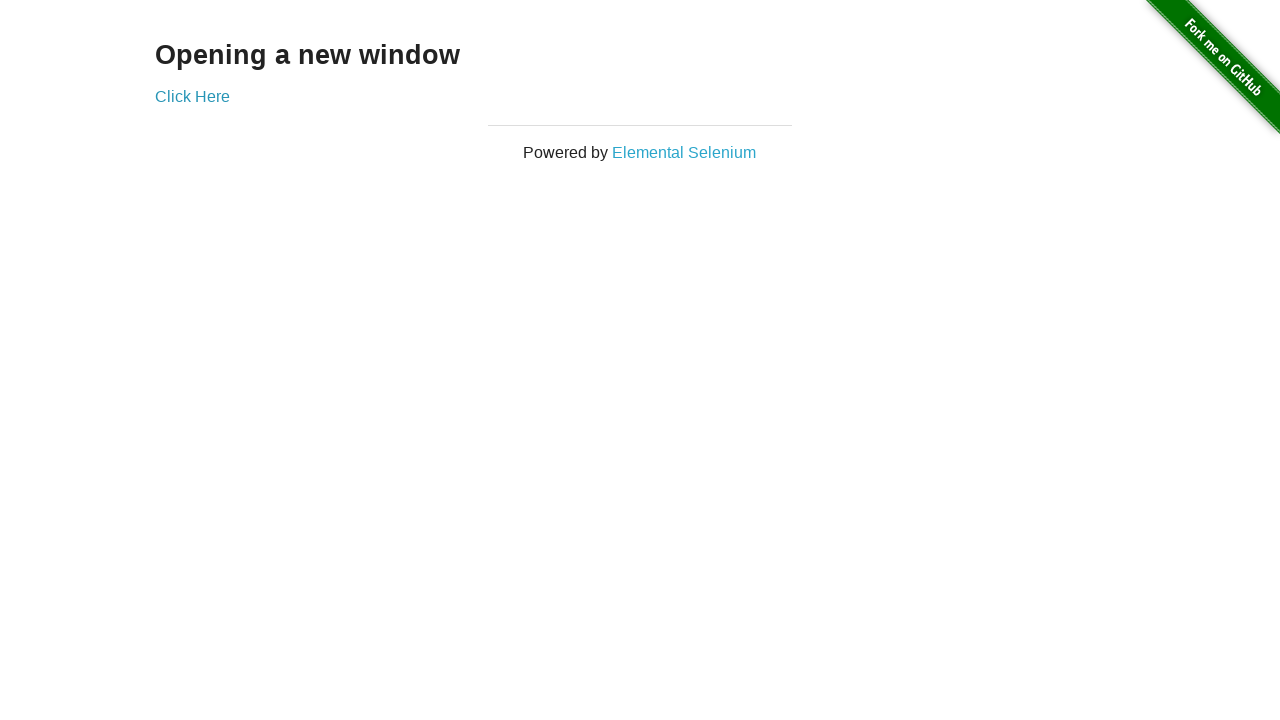

Waited for new window to load completely
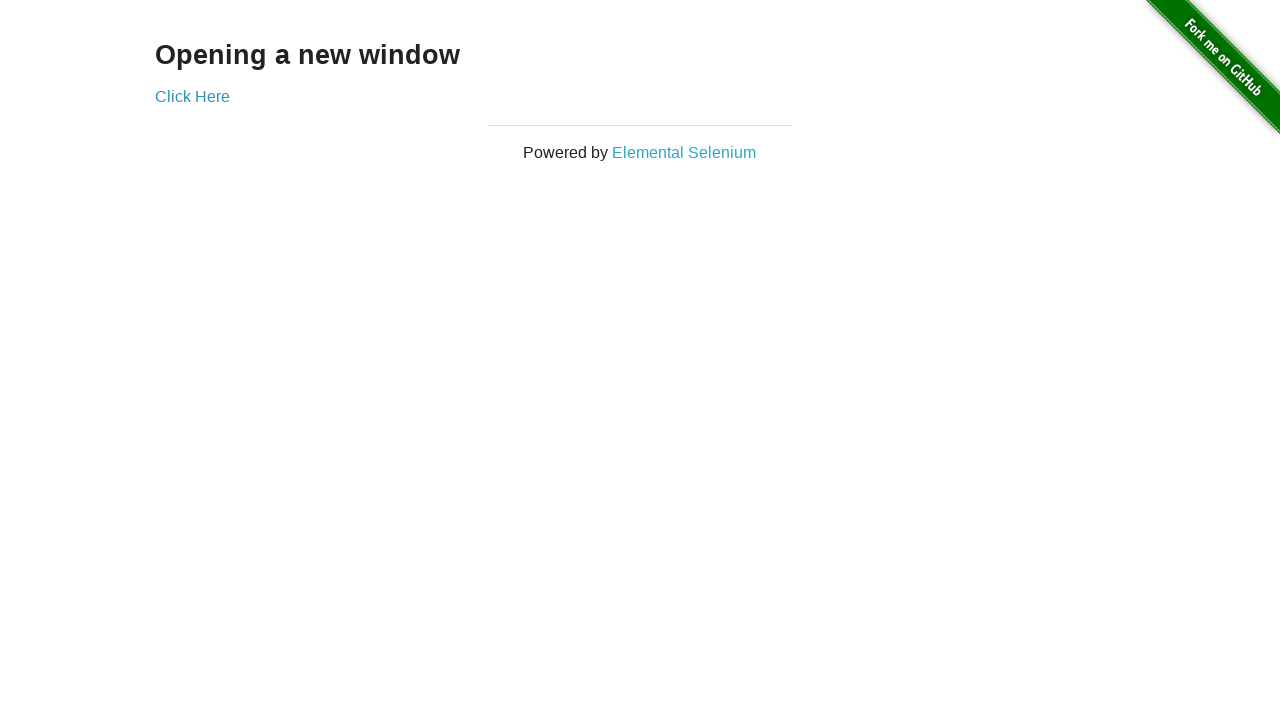

Verified new window title is 'New Window'
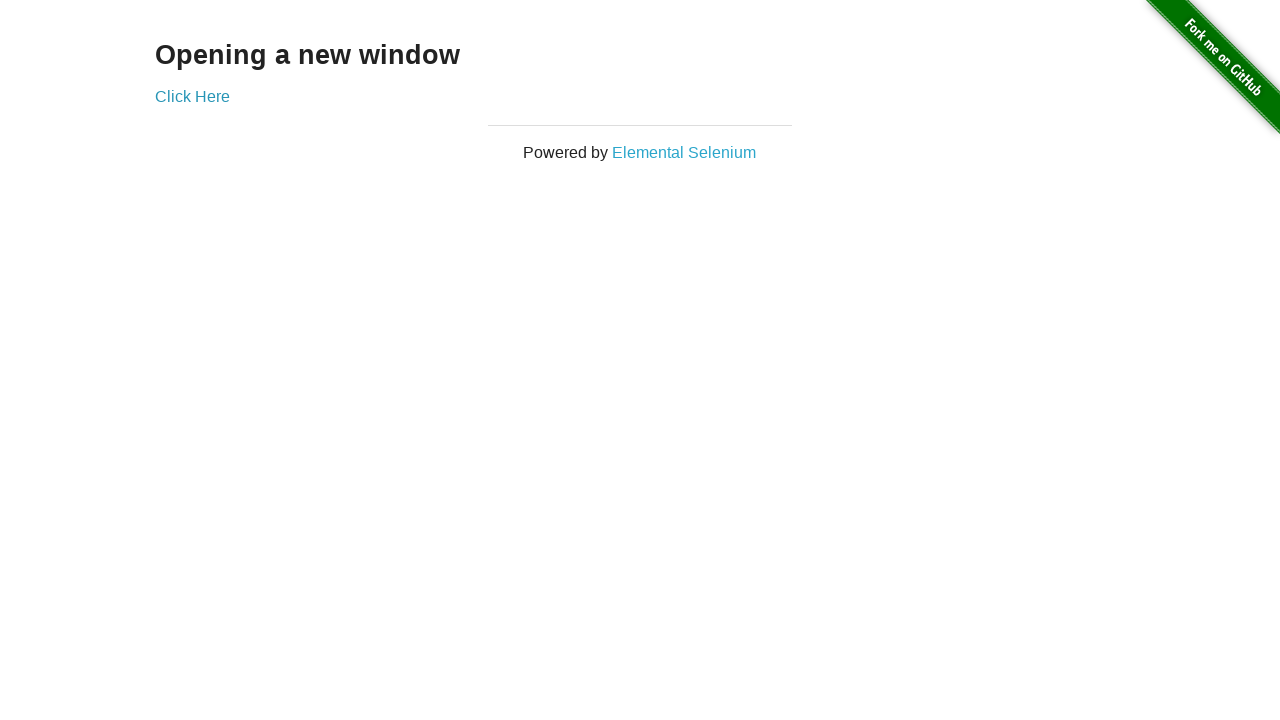

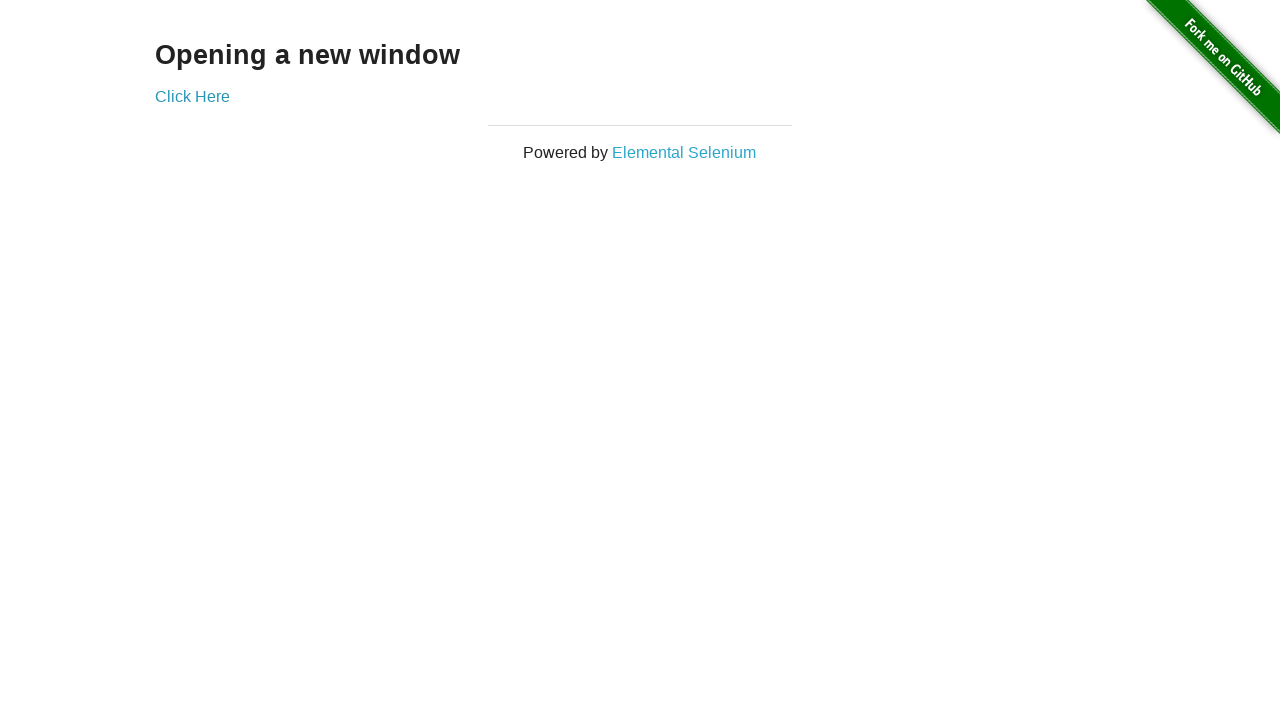